Tests different button click types: double click, right click, and regular click, verifying appropriate messages appear for each.

Starting URL: https://demoqa.com/buttons

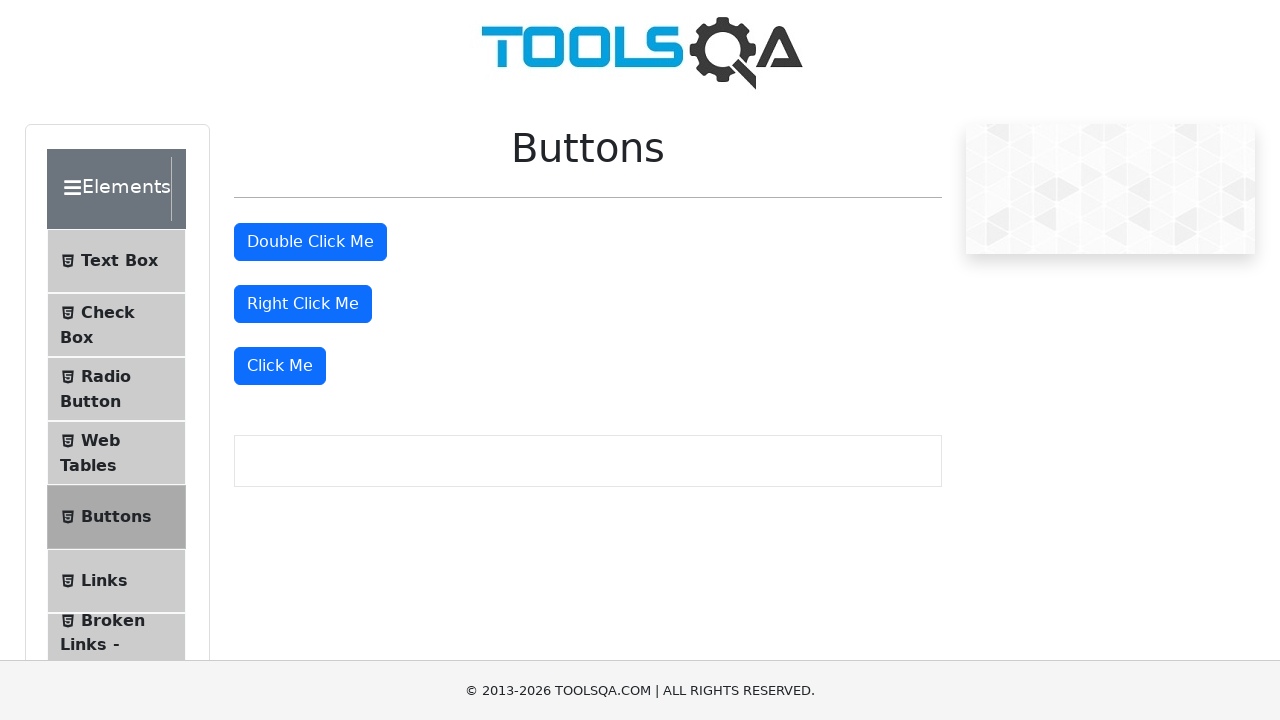

Double clicked the double click button at (310, 242) on #doubleClickBtn
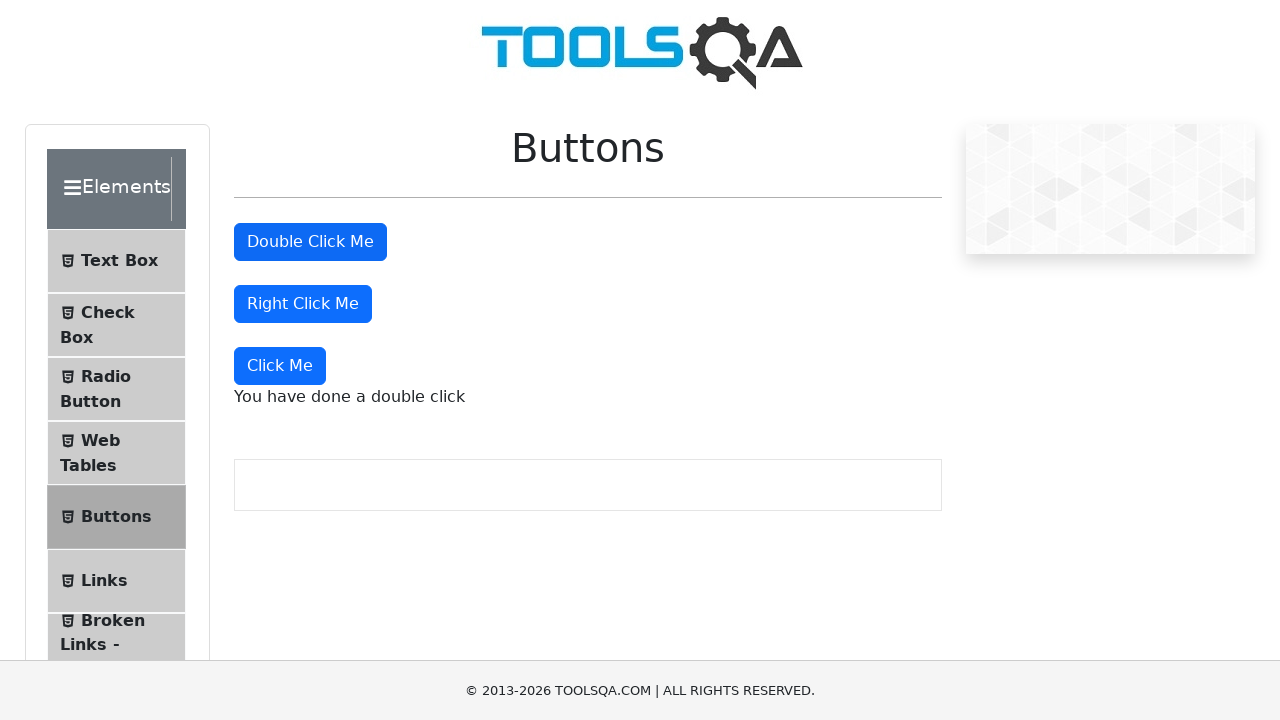

Double click message appeared
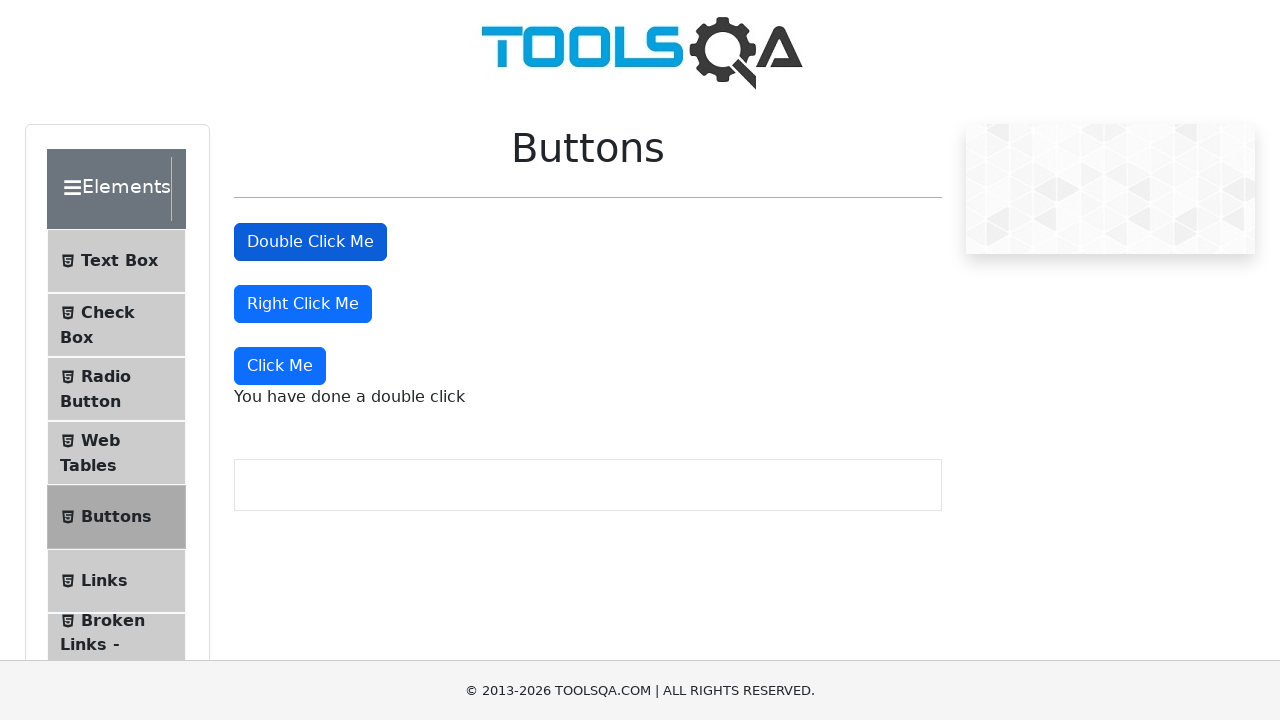

Right clicked the right click button at (303, 304) on #rightClickBtn
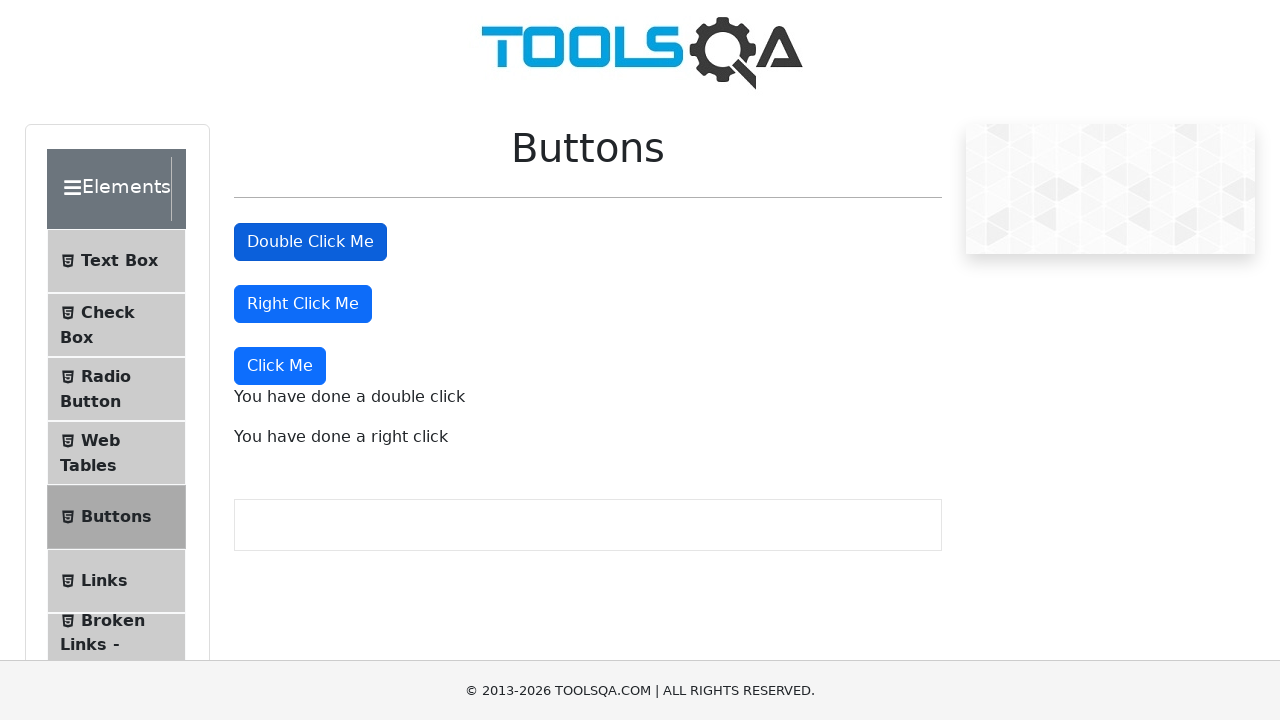

Right click message appeared
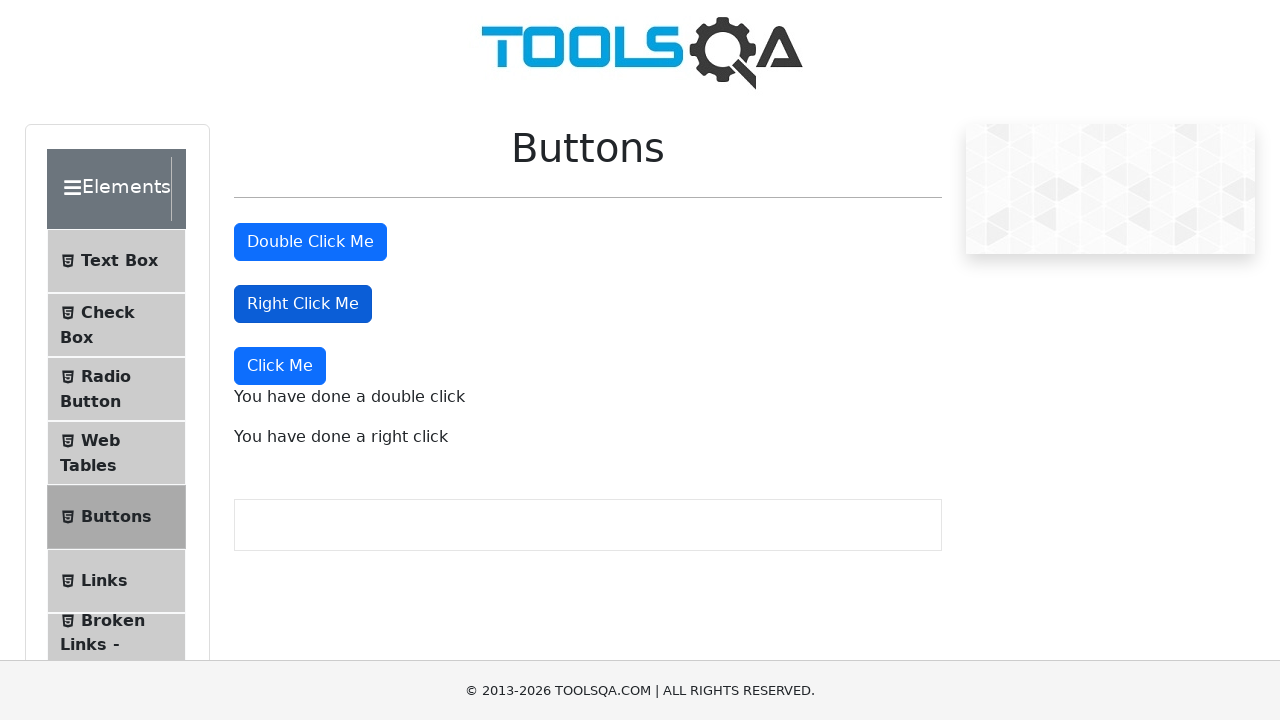

Clicked the dynamic click button at (280, 366) on .mt-4 >> text=Click Me >> nth=-1
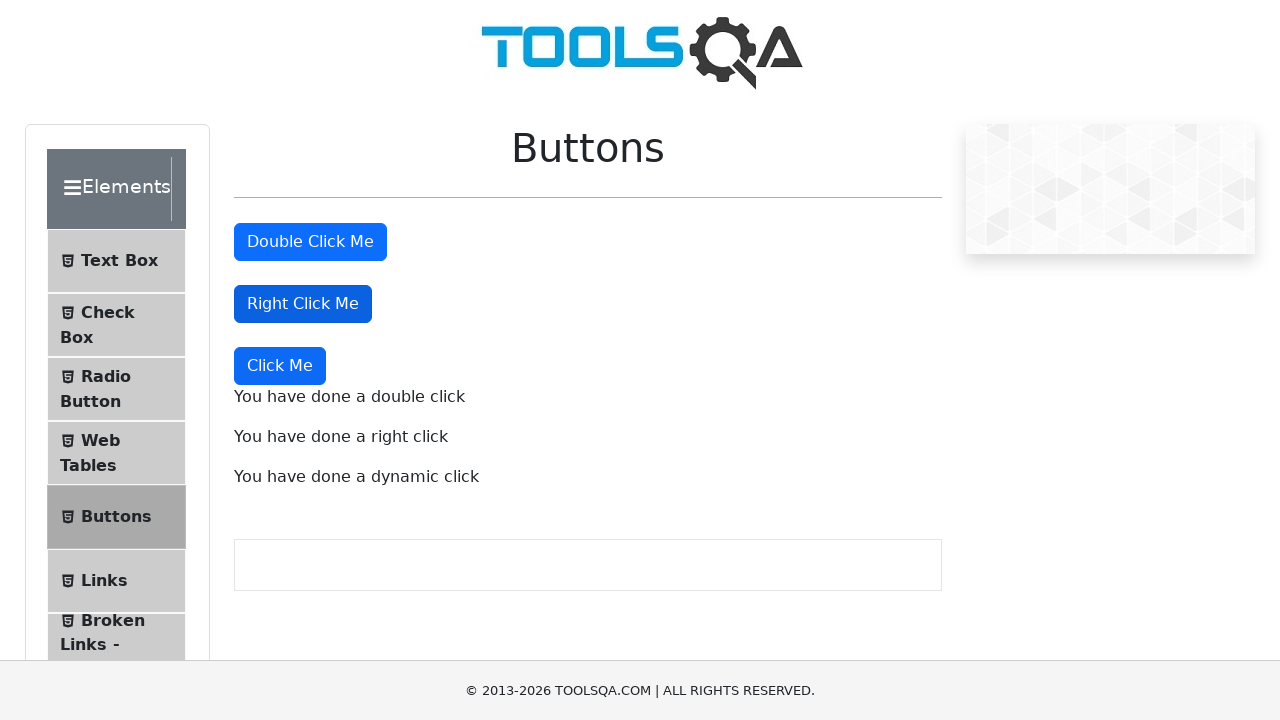

Dynamic click message appeared
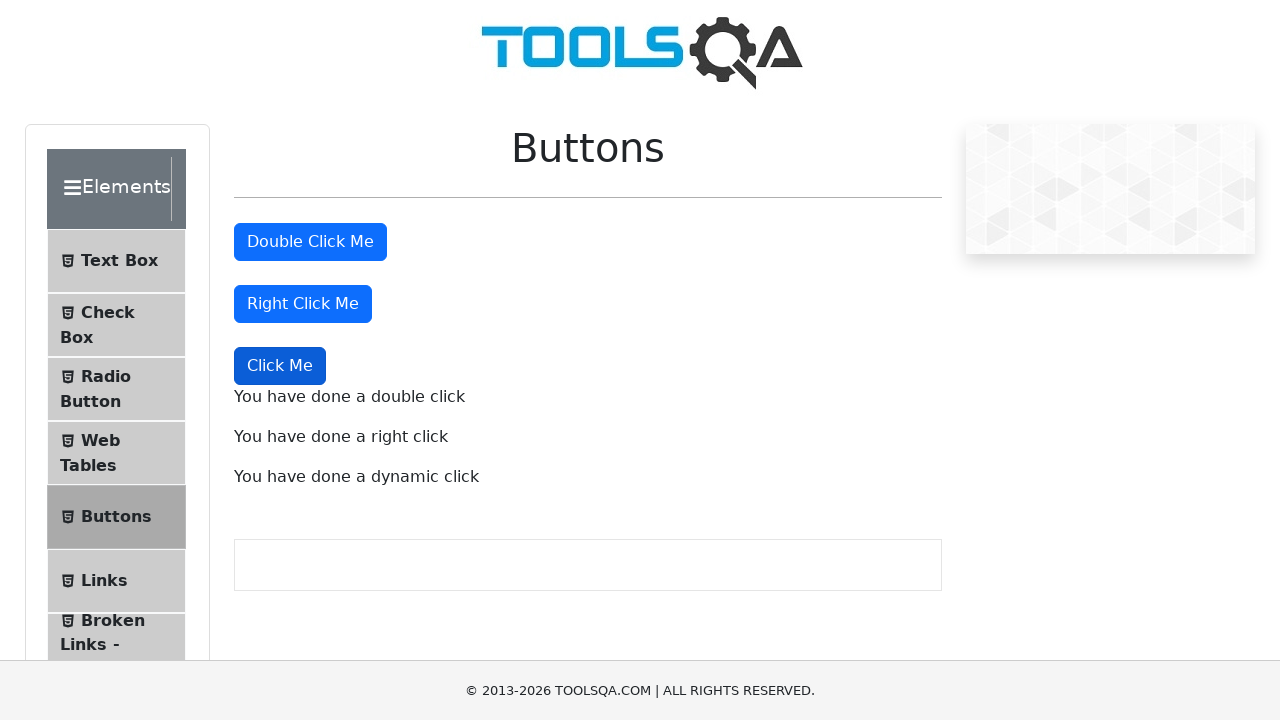

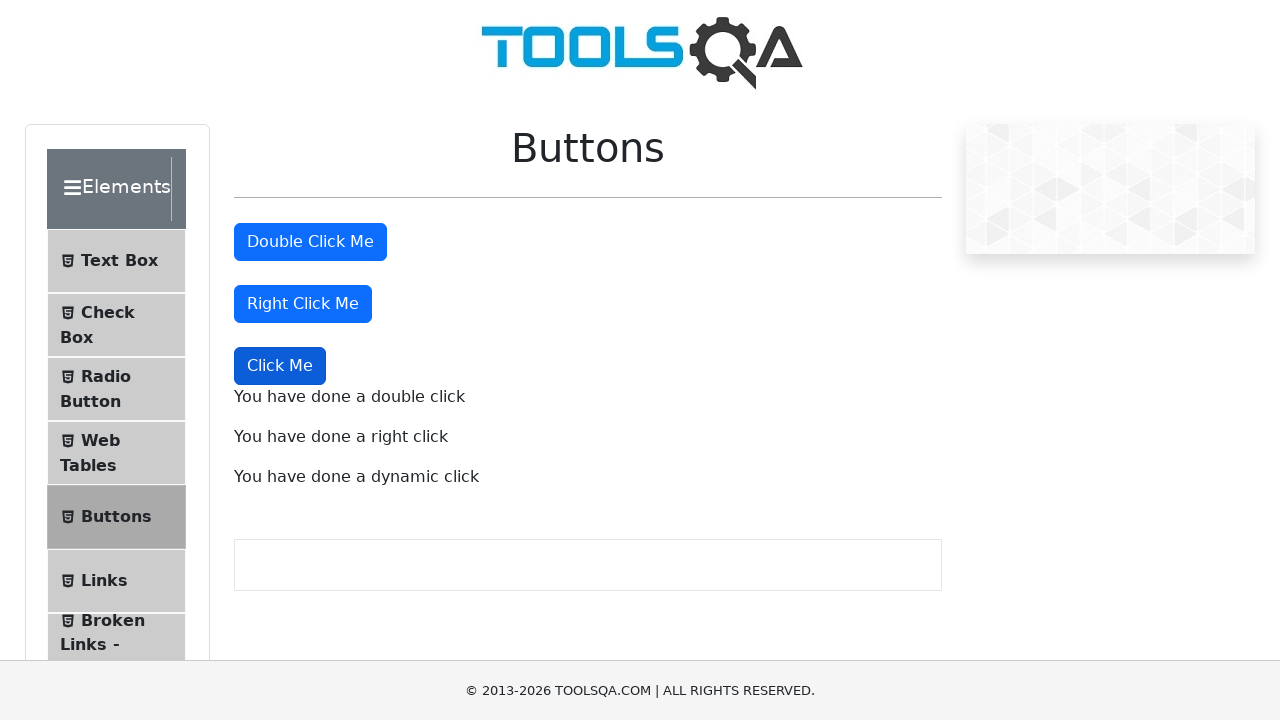